Tests a math exercise page by reading a value, calculating log(abs(12*sin(x))), filling in the answer, checking required checkboxes/radio buttons, and submitting the form.

Starting URL: http://suninjuly.github.io/math.html

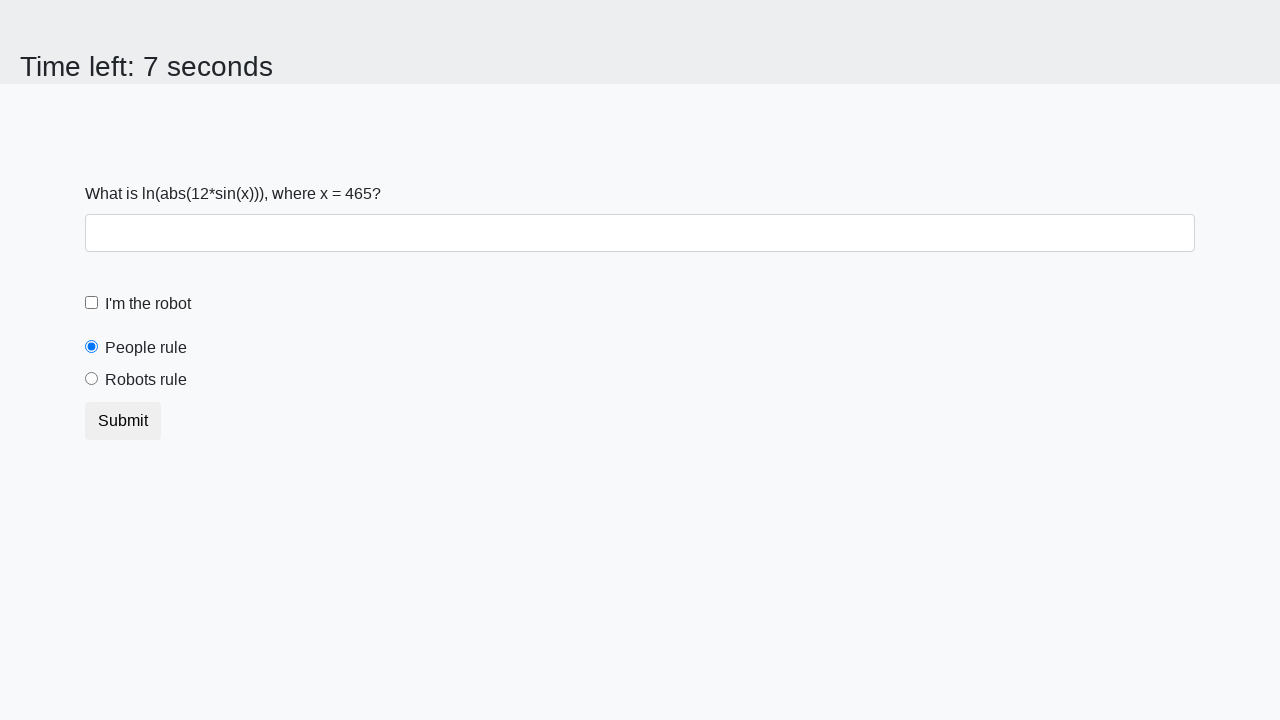

Located and read the x value from the page
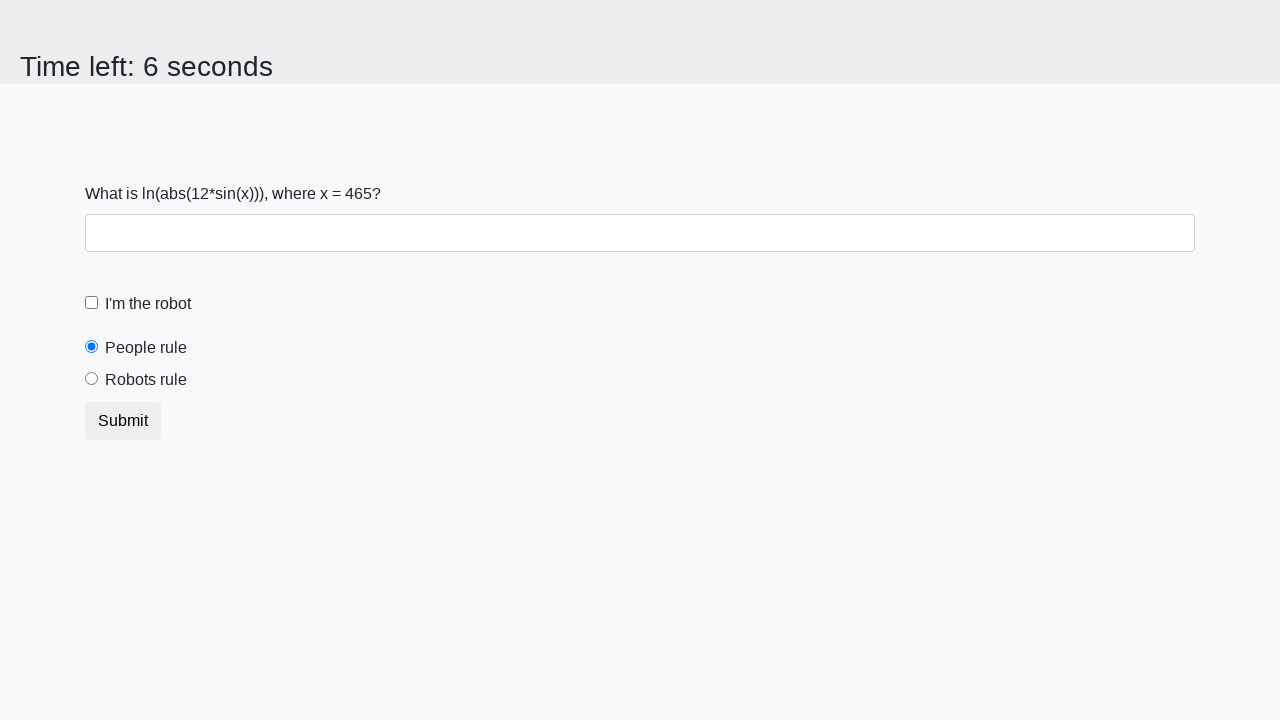

Calculated answer using formula log(abs(12*sin(465)))
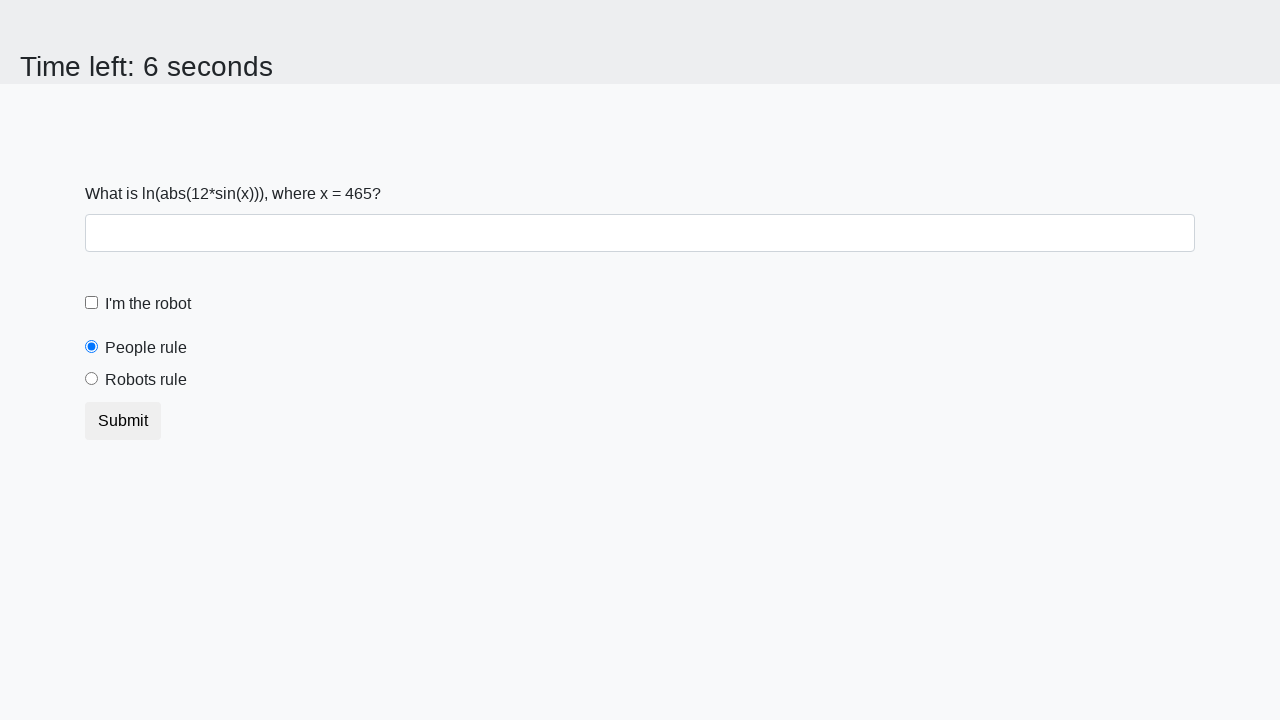

Filled answer field with calculated value: -0.6324782965389893 on #answer
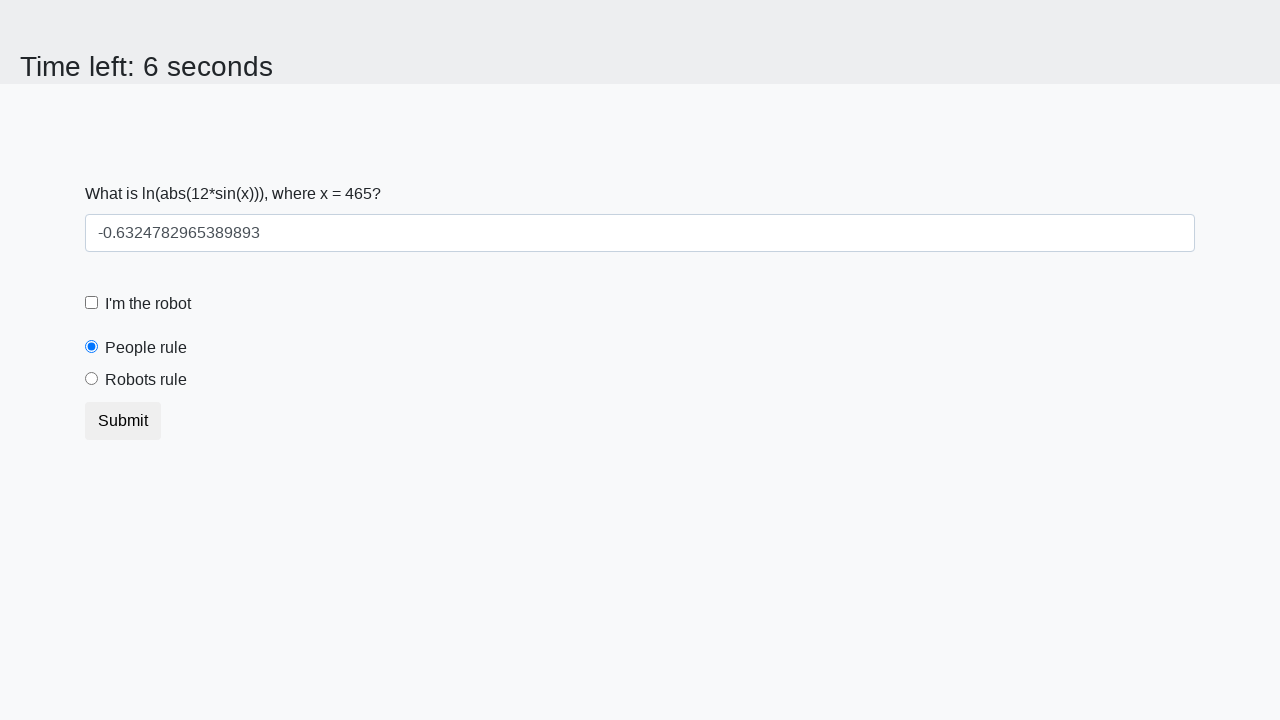

Clicked the robot checkbox at (92, 303) on #robotCheckbox
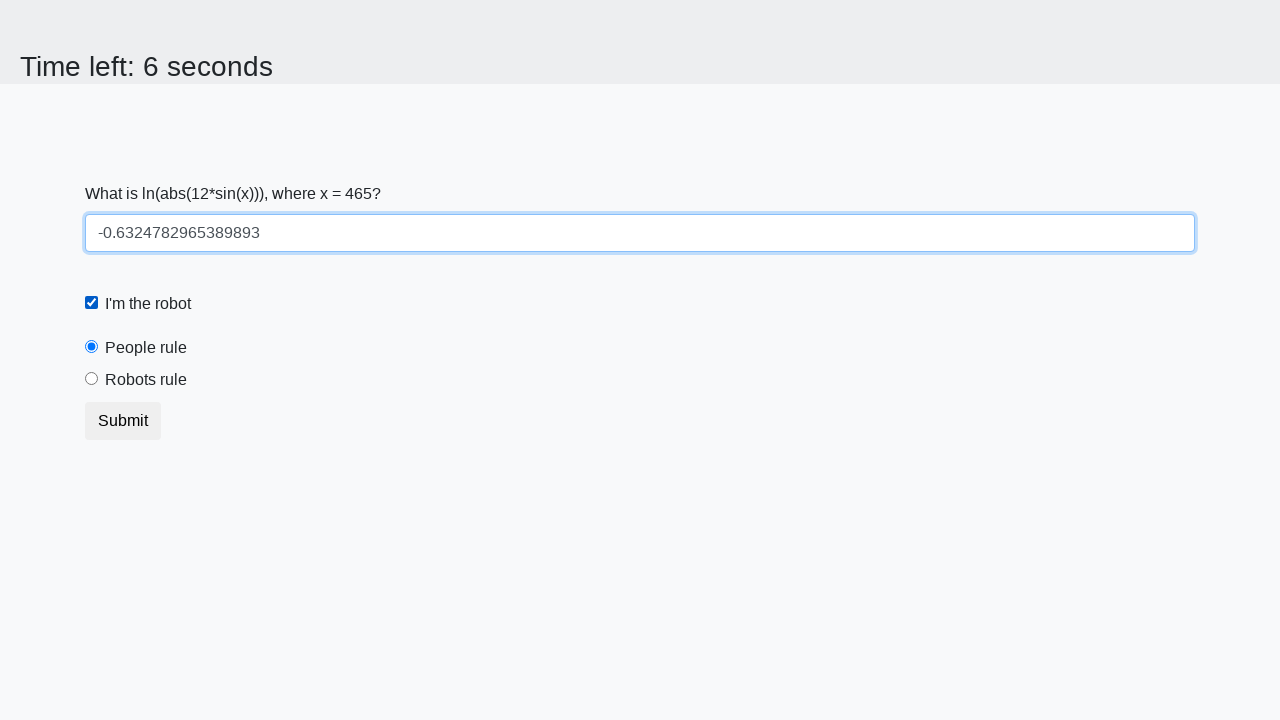

Clicked the robots rule radio button at (92, 379) on #robotsRule
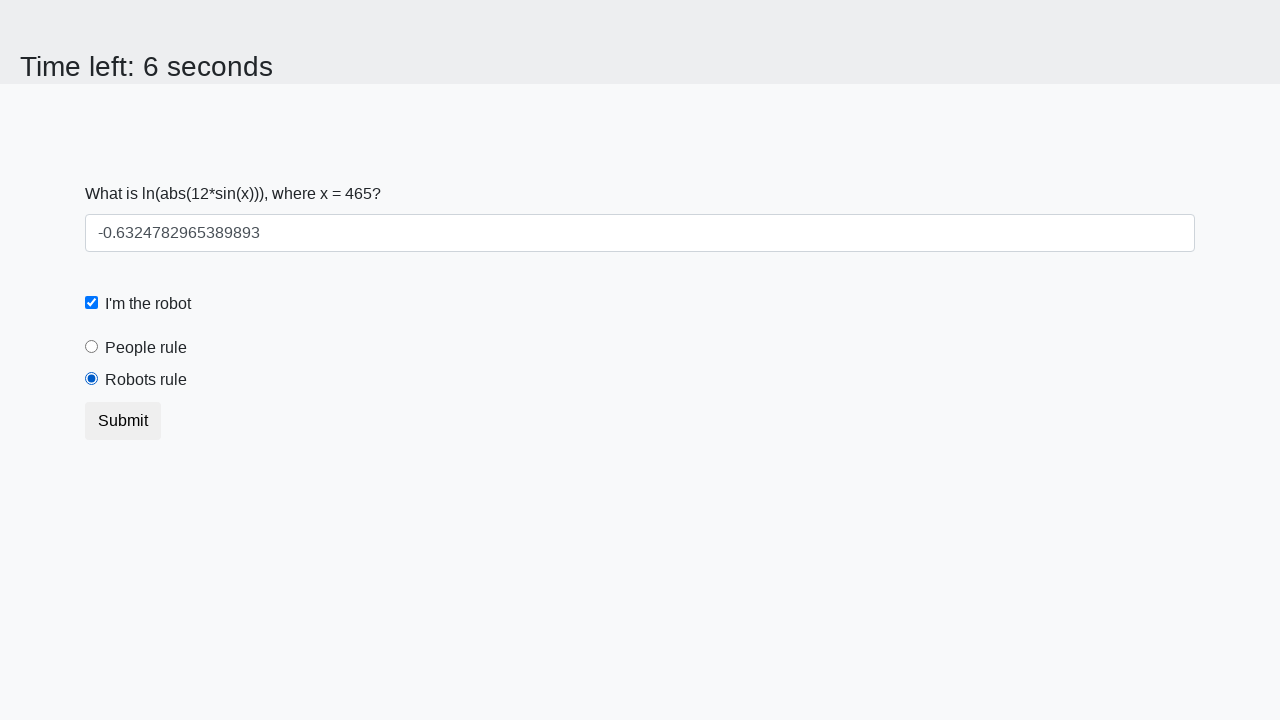

Clicked the submit button to submit the form at (123, 421) on .btn
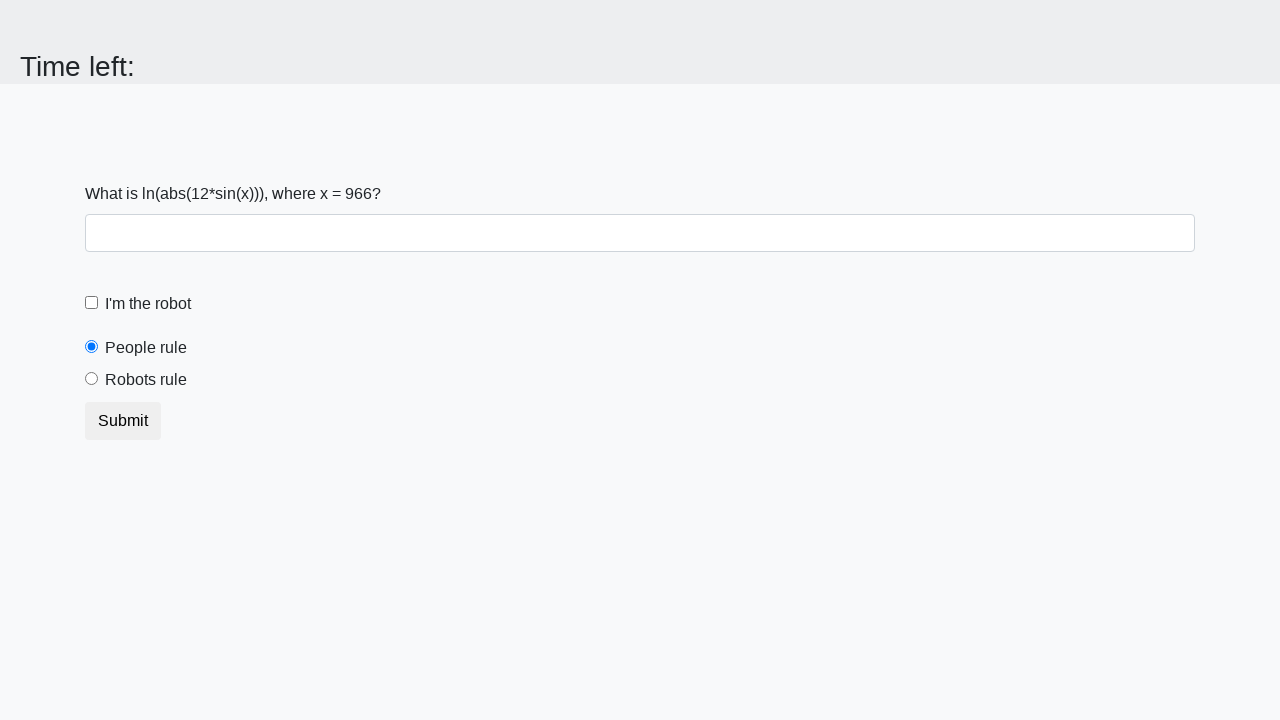

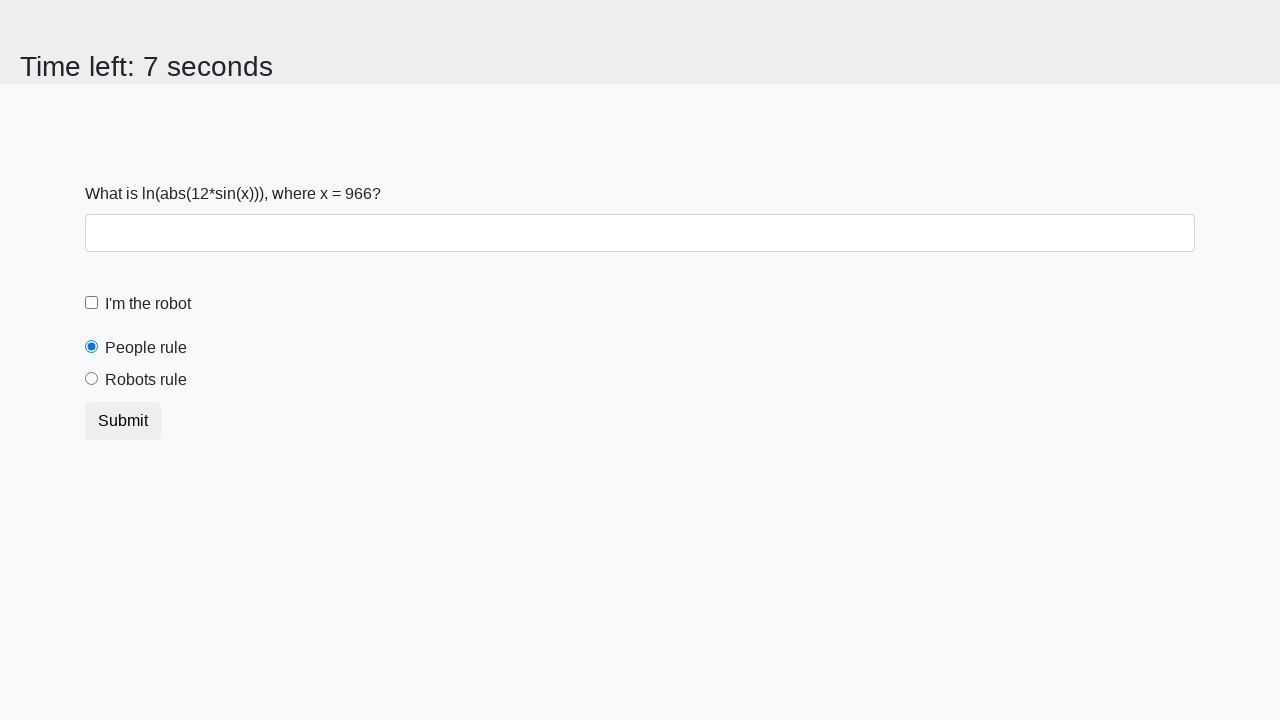